Tests the dark mode toggle functionality on the landing page

Starting URL: https://www.landsearch.com/

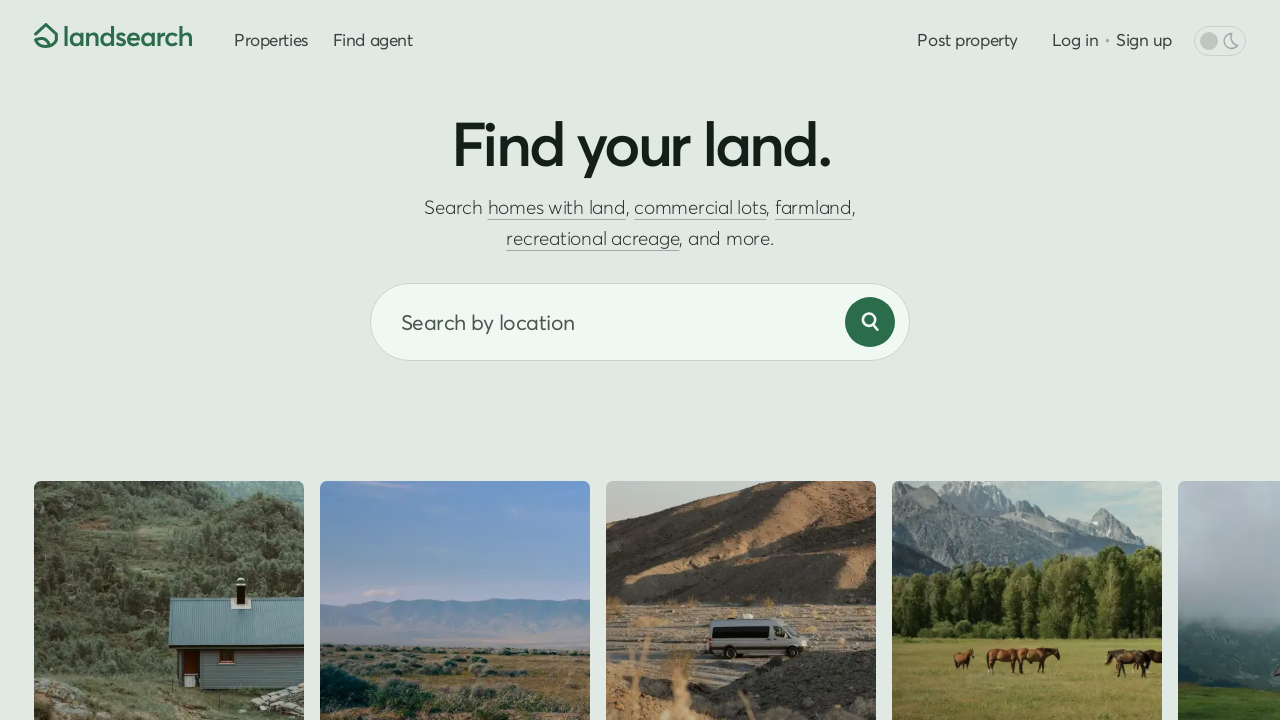

Navigated to landing page
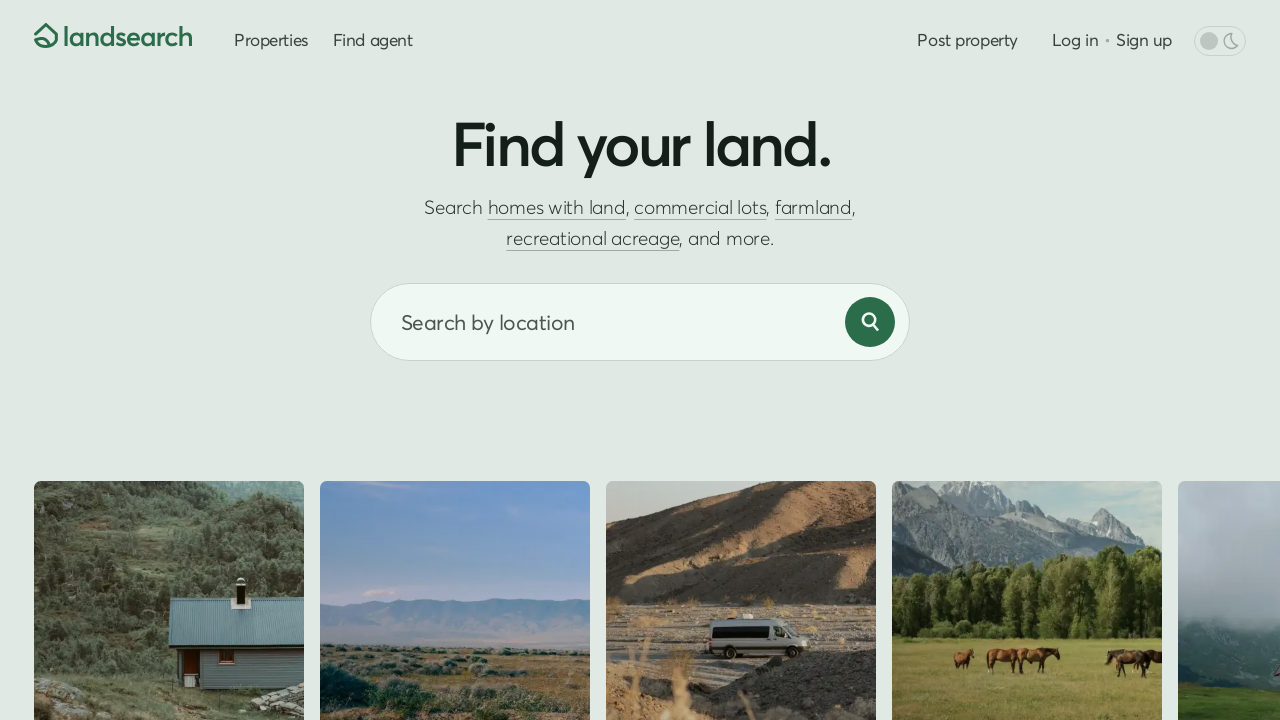

Located dark mode toggle button elements
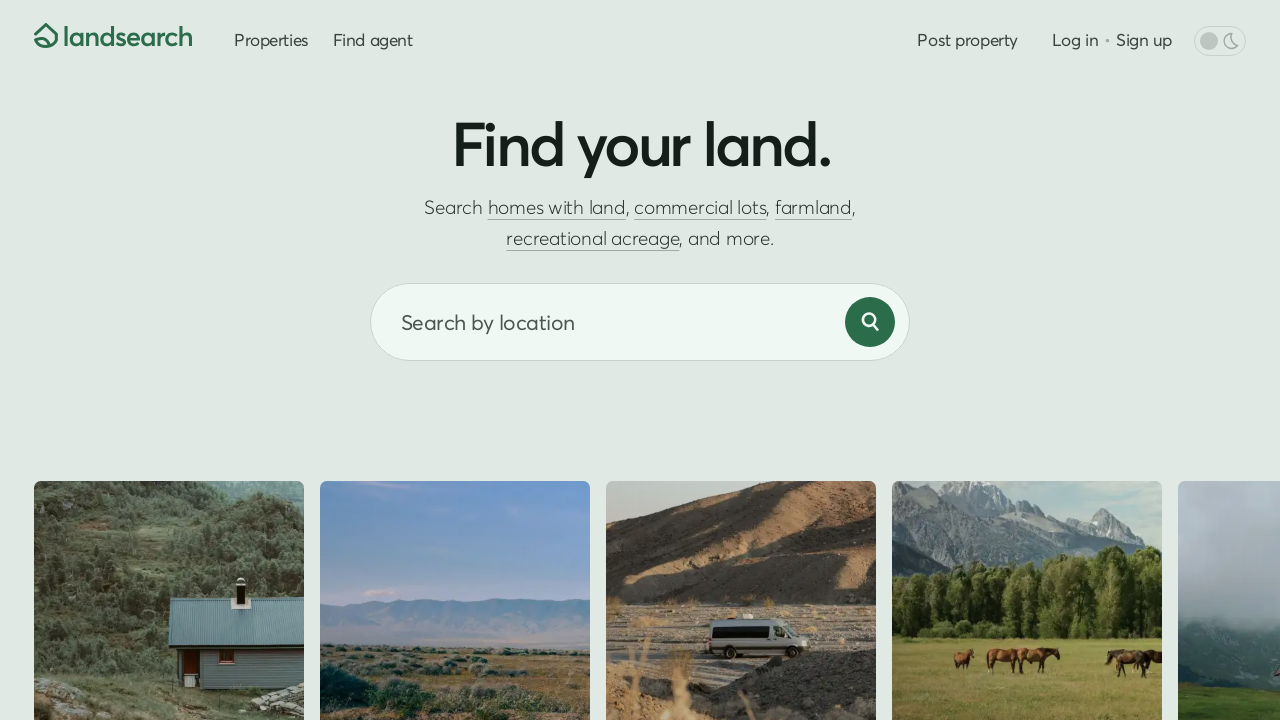

Clicked dark mode toggle button at (1220, 40) on div[class*="header-dark"] >> nth=1
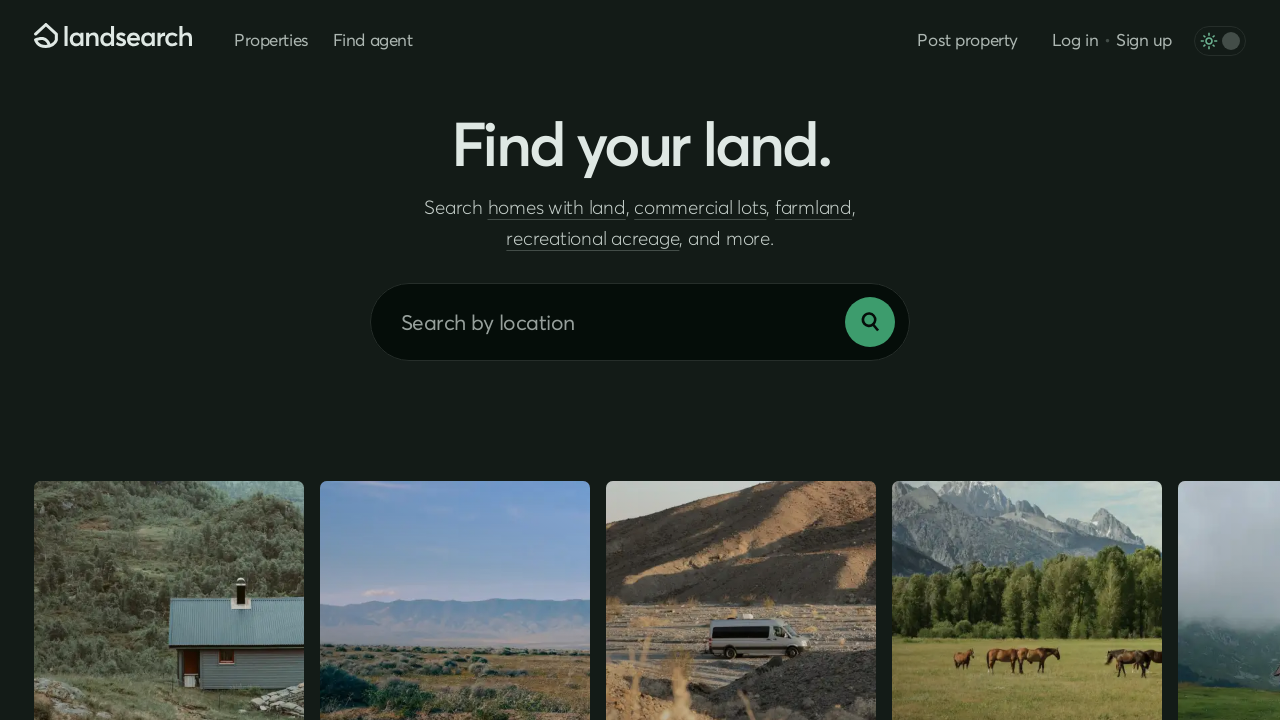

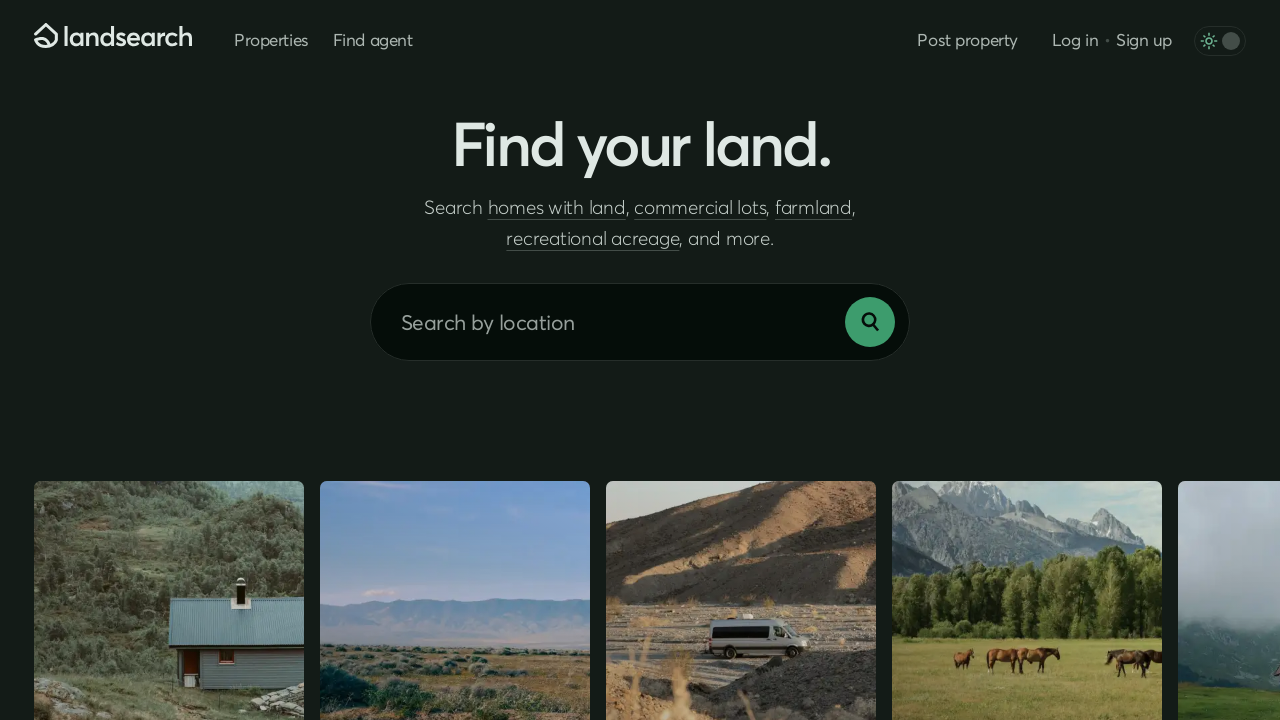